Tests iframe handling by switching between single and nested frames, entering text in input fields within different frame contexts

Starting URL: http://demo.automationtesting.in/Frames.html

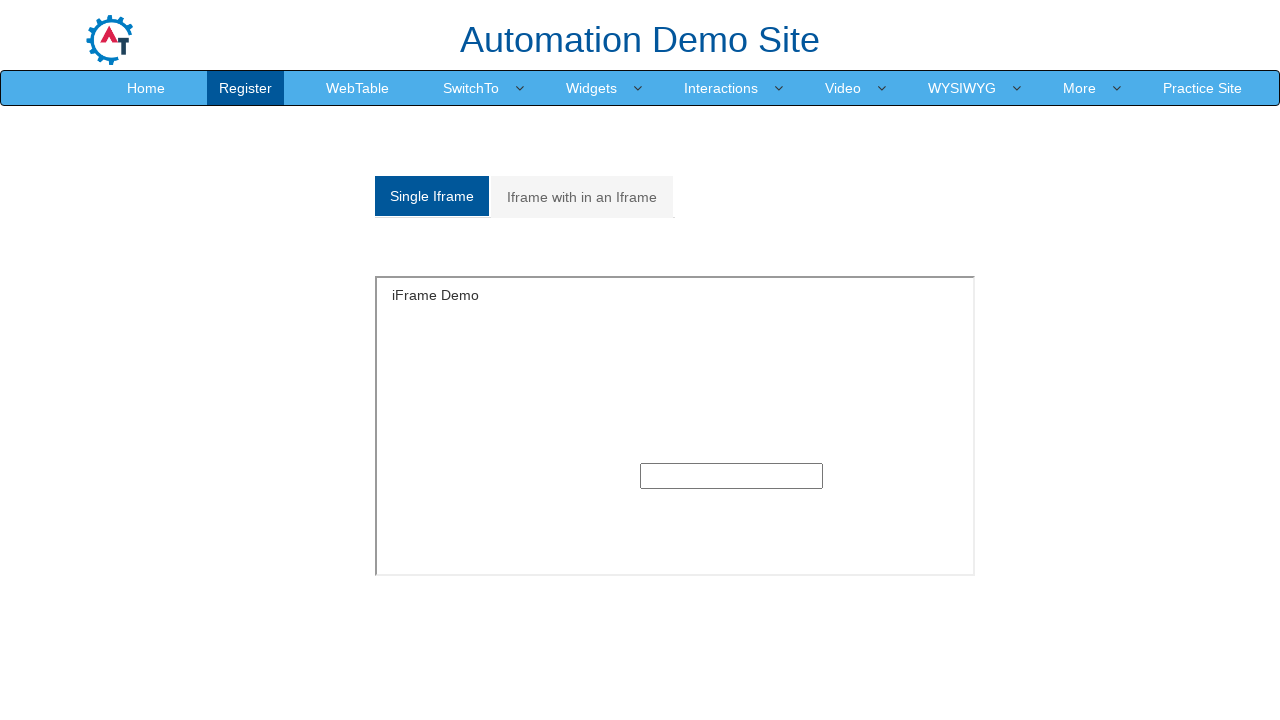

Switched to single iframe and filled input field with 'indra' on iframe[id='singleframe'] >> internal:control=enter-frame >> xpath=/html/body/sec
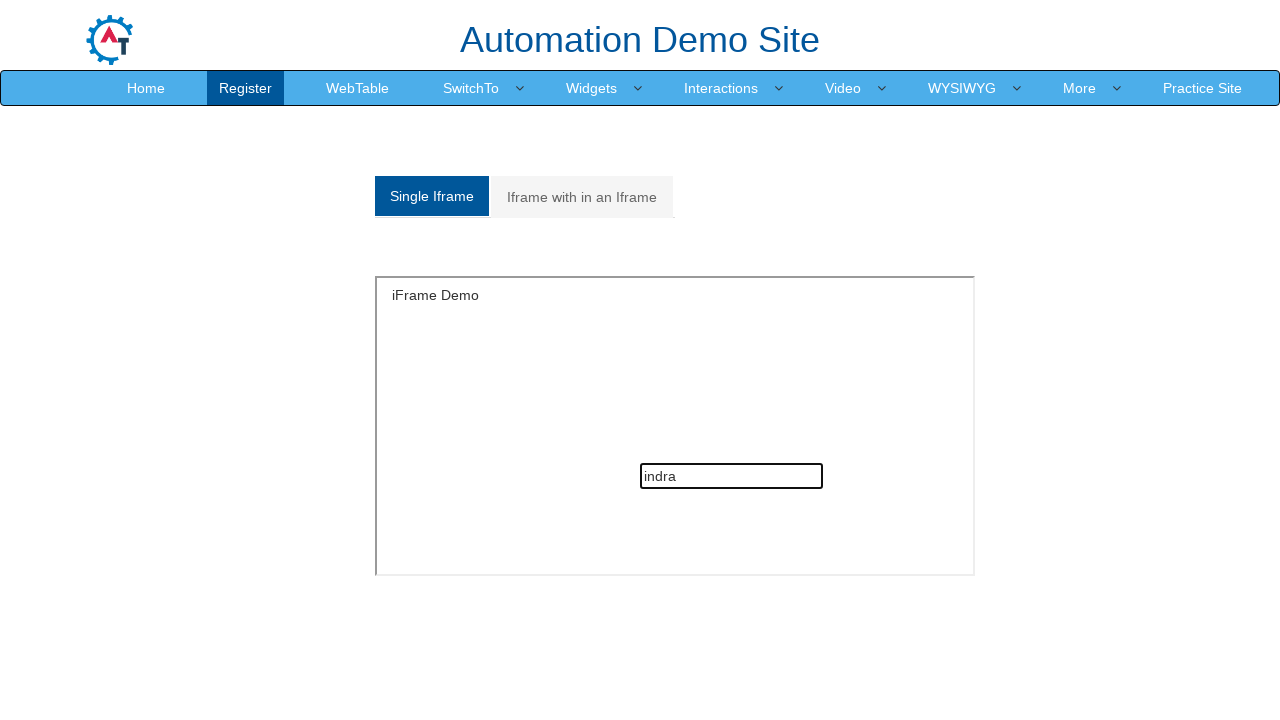

Cleared the input field in single iframe on iframe[id='singleframe'] >> internal:control=enter-frame >> xpath=/html/body/sec
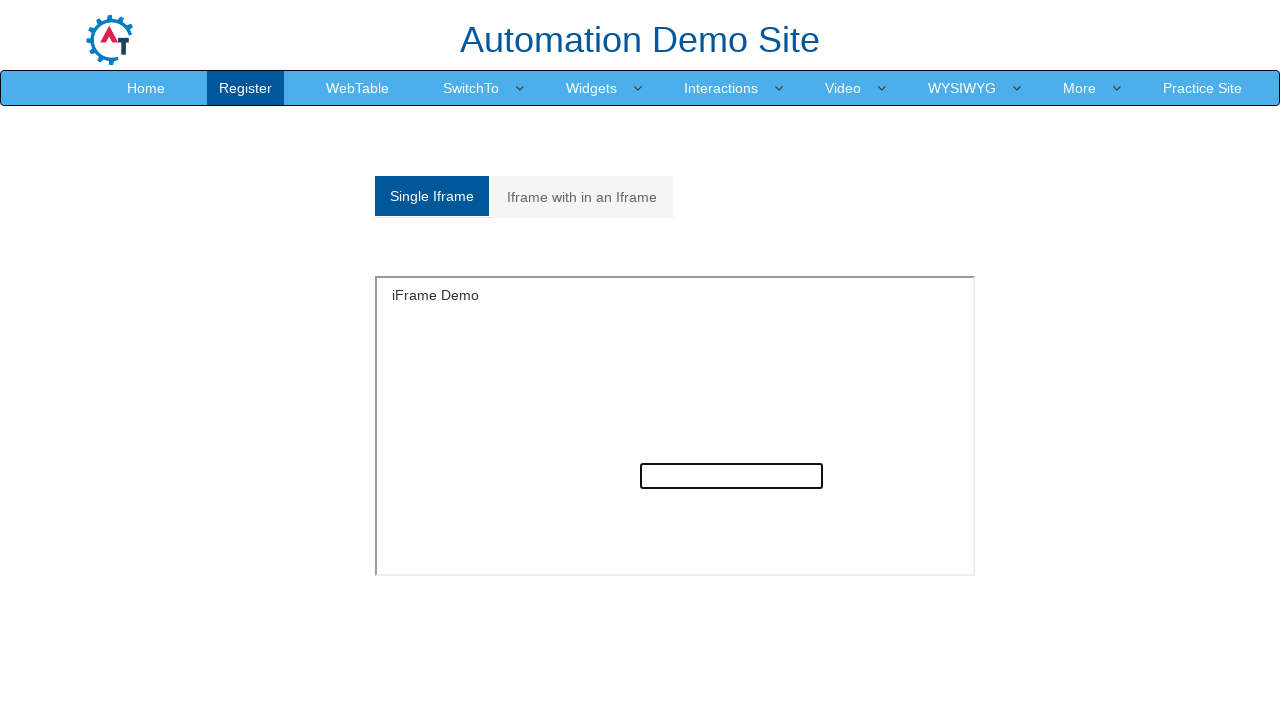

Clicked on 'Iframe with in an Iframe' tab to switch to nested frames section at (582, 197) on xpath=/html/body/section/div[1]/div/div/div/div[1]/div/ul/li[2]/a
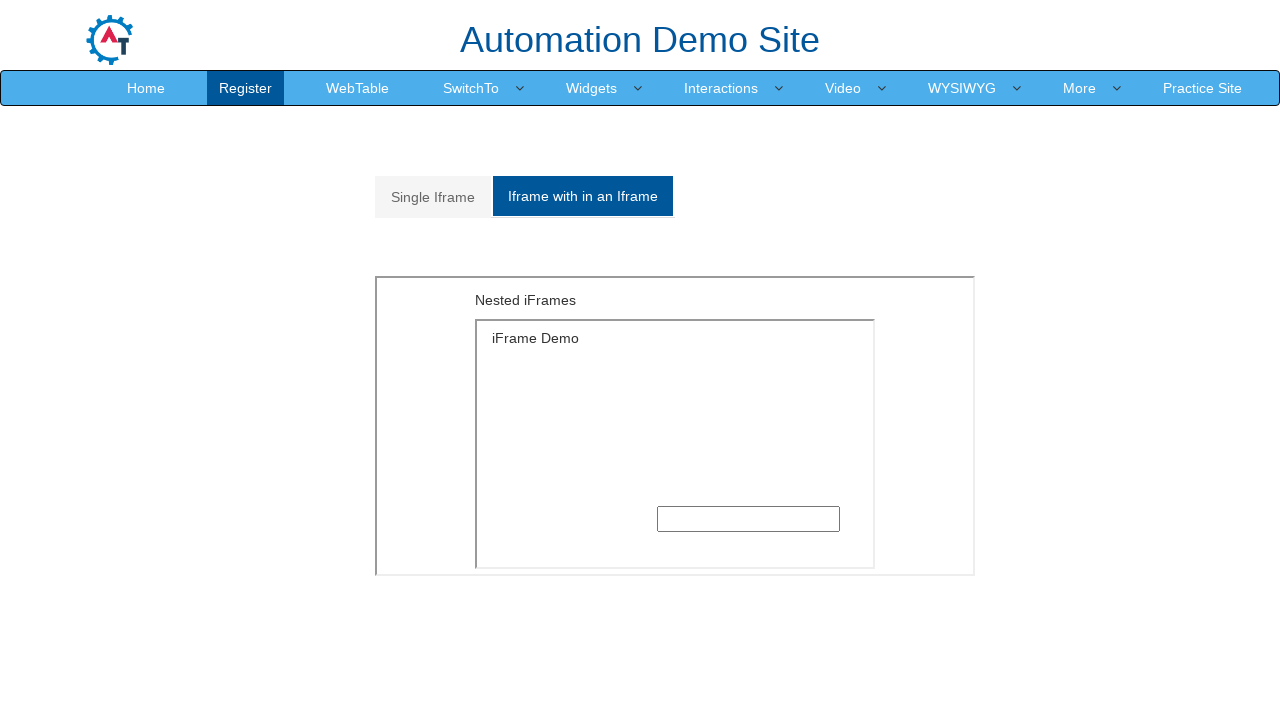

Waited for nested frame section (div#Multiple) to be visible
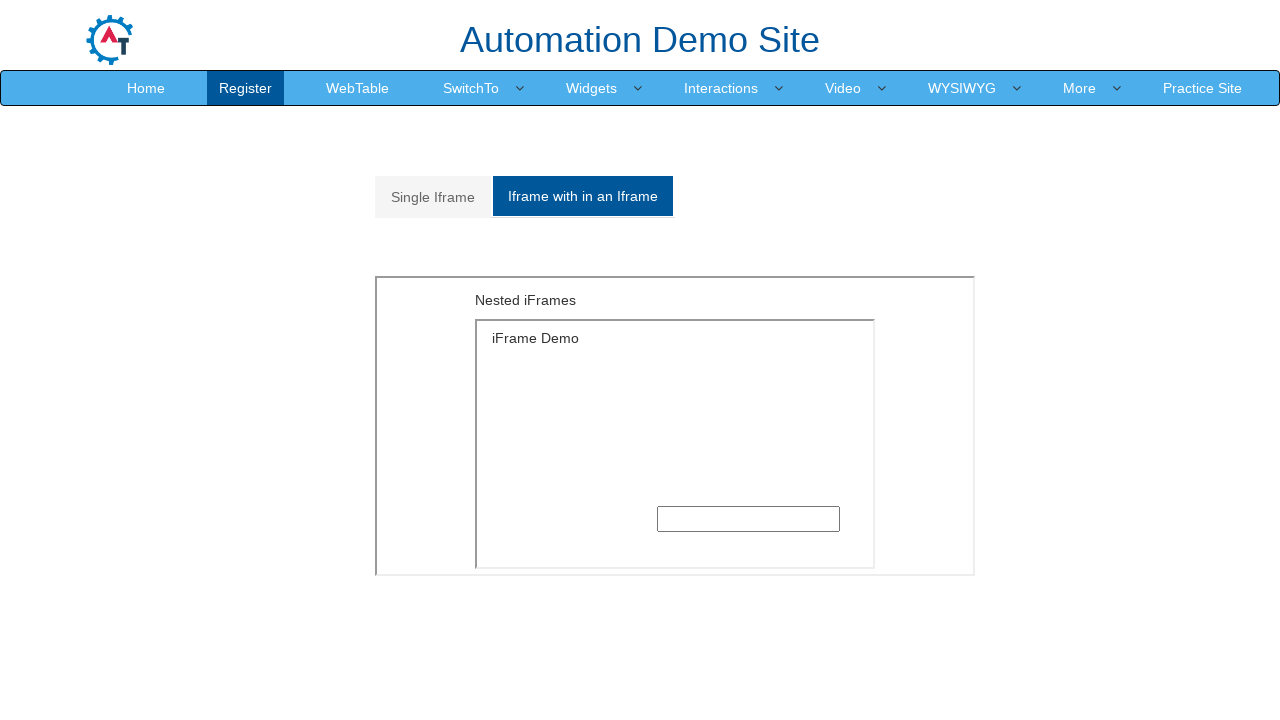

Navigated through nested frames and filled input field with 'jaanu' on xpath=//div[@id='Multiple']//iframe >> internal:control=enter-frame >> xpath=/ht
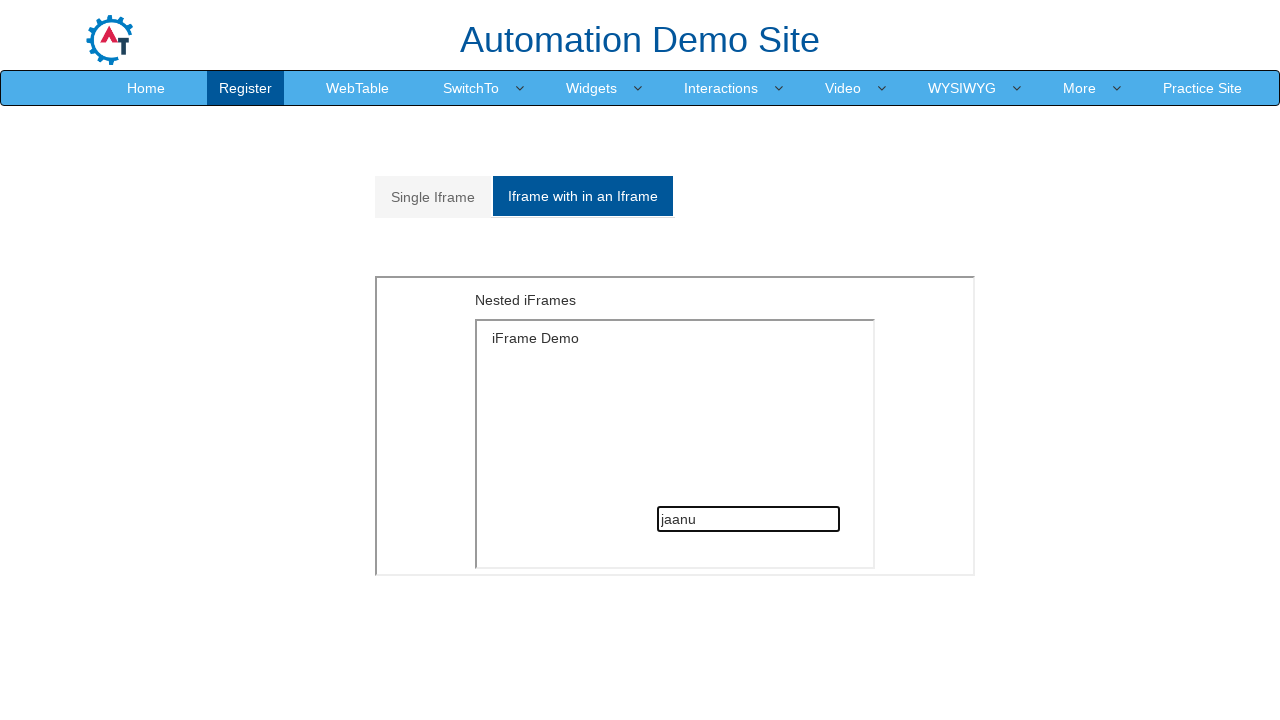

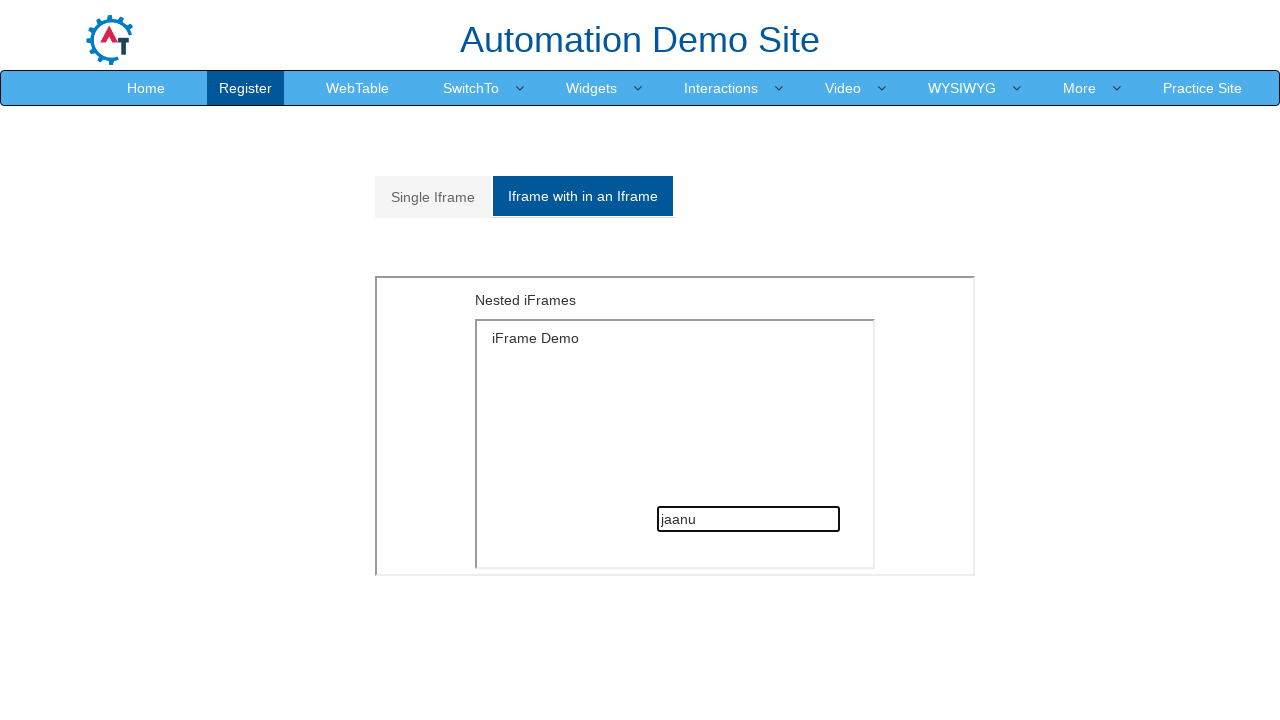